Tests form filling on a Selenium training page by locating input fields with dynamic attributes using various XPath strategies and submitting a sign-up form.

Starting URL: https://v1.training-support.net/selenium/dynamic-attributes

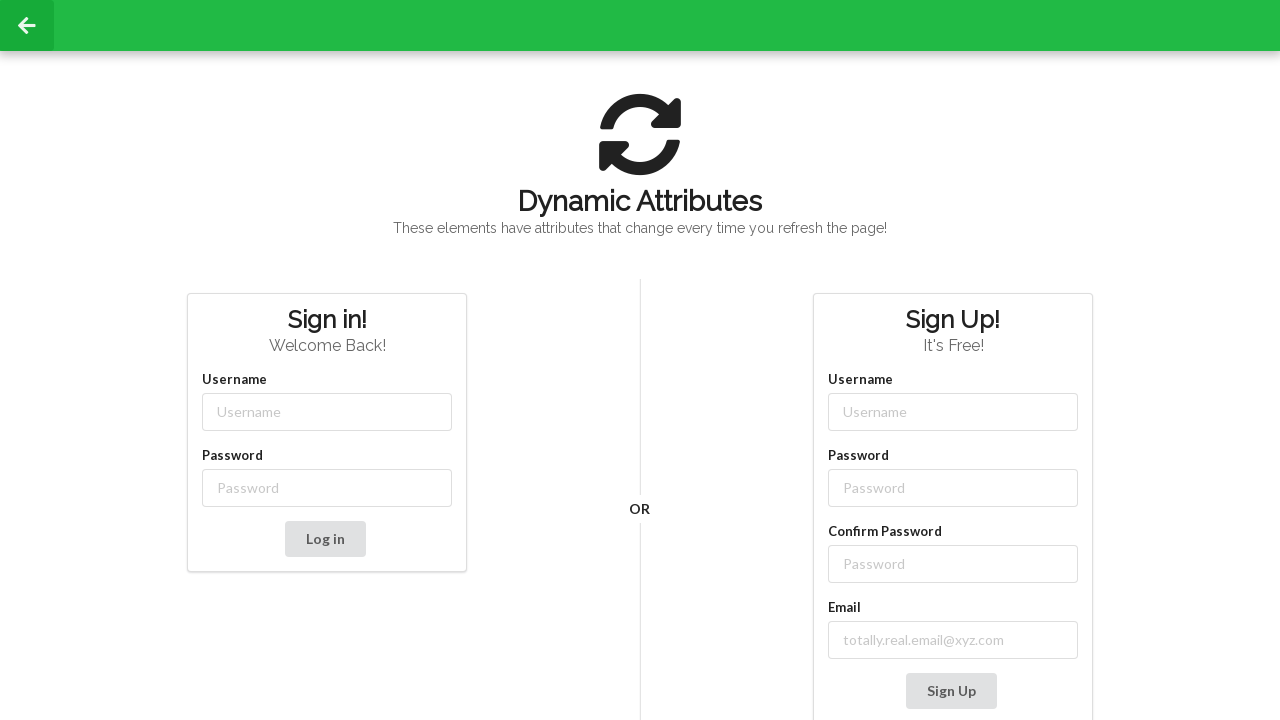

Filled username field with 'NewUser' using partial class match on input[class*='-username']
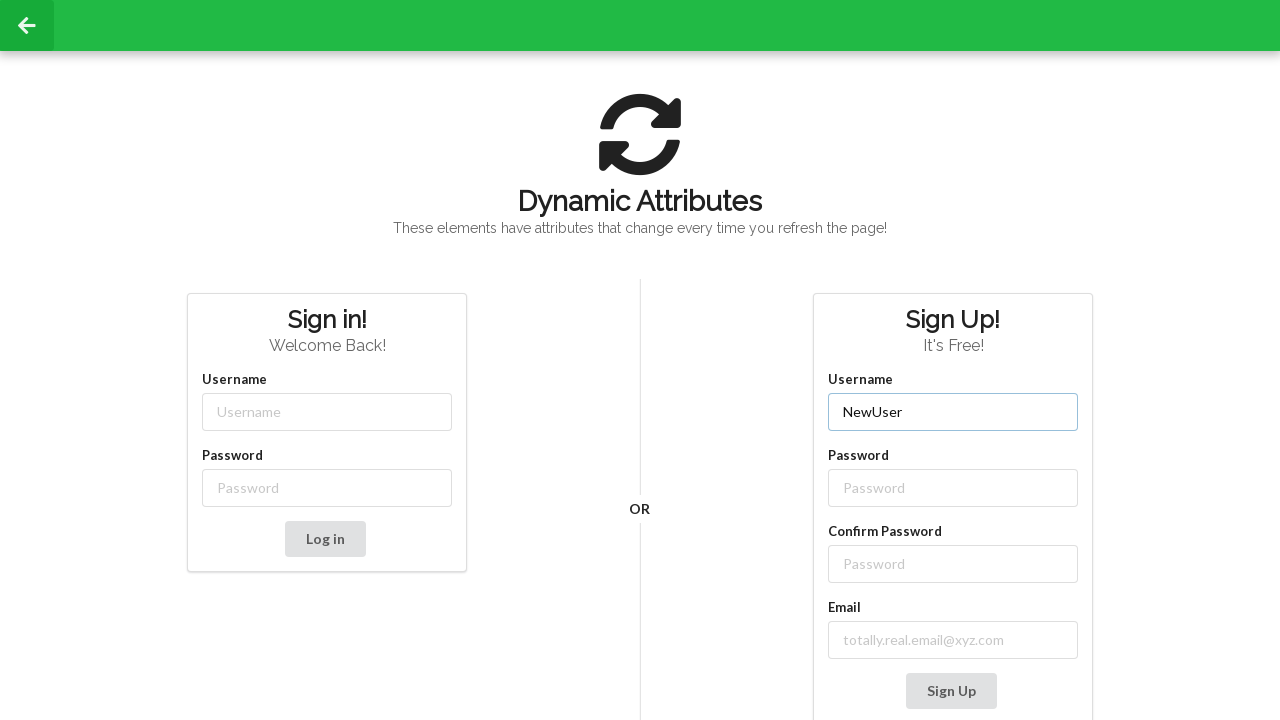

Filled password field with 'SecurePass123' using partial class match on input[class*='-password']
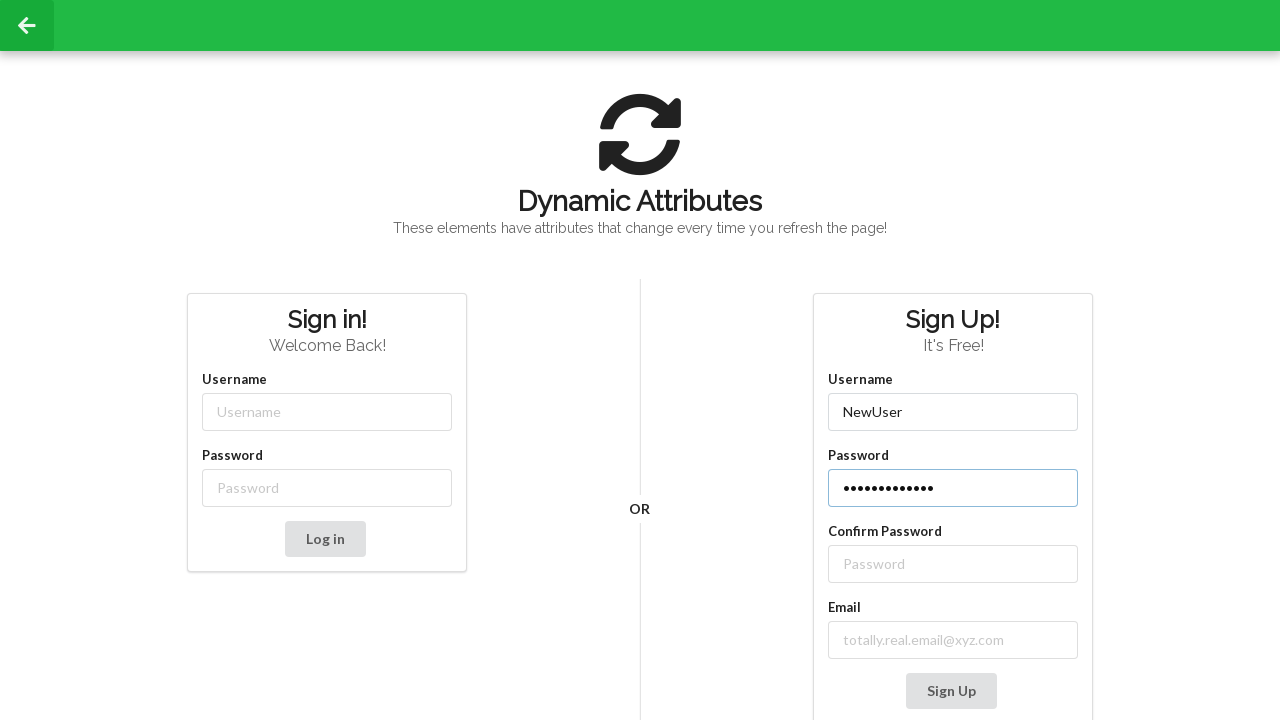

Filled confirm password field with 'SecurePass123' using XPath label relationship on //label[text()='Confirm Password']/following-sibling::input
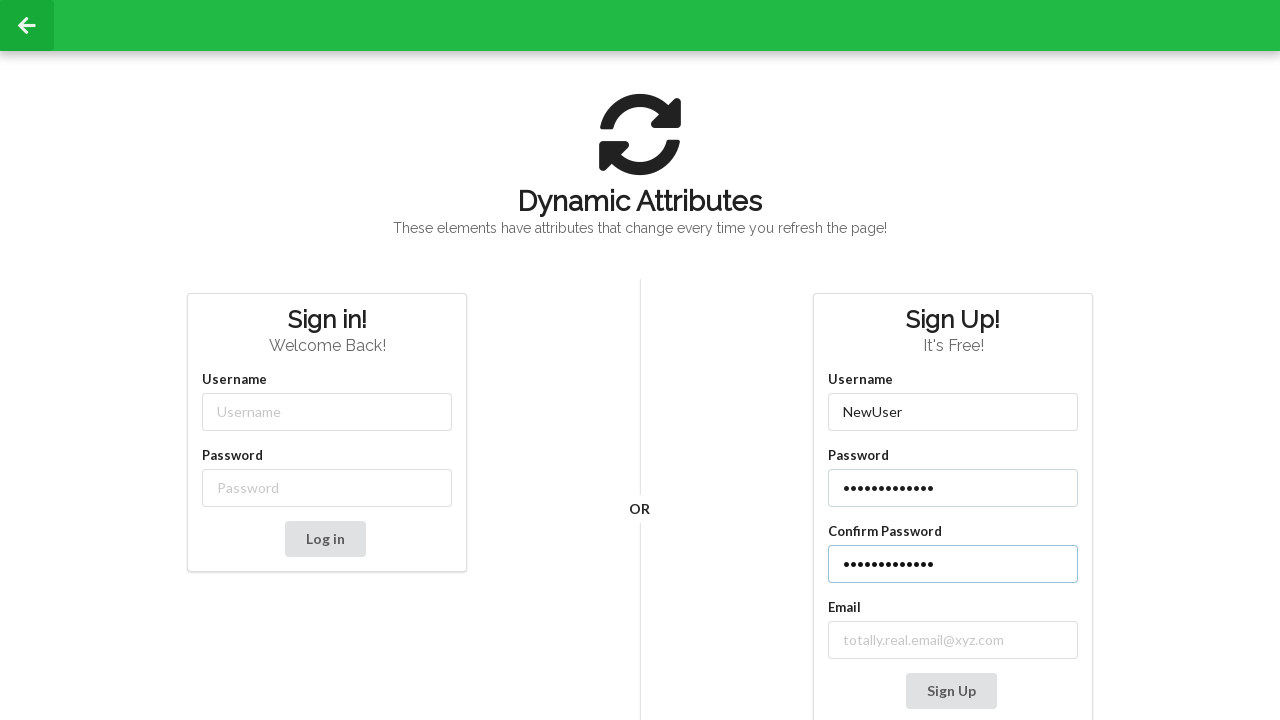

Filled email field with 'testuser@example.com' using XPath label contains on //label[contains(text(), 'mail')]/following-sibling::input
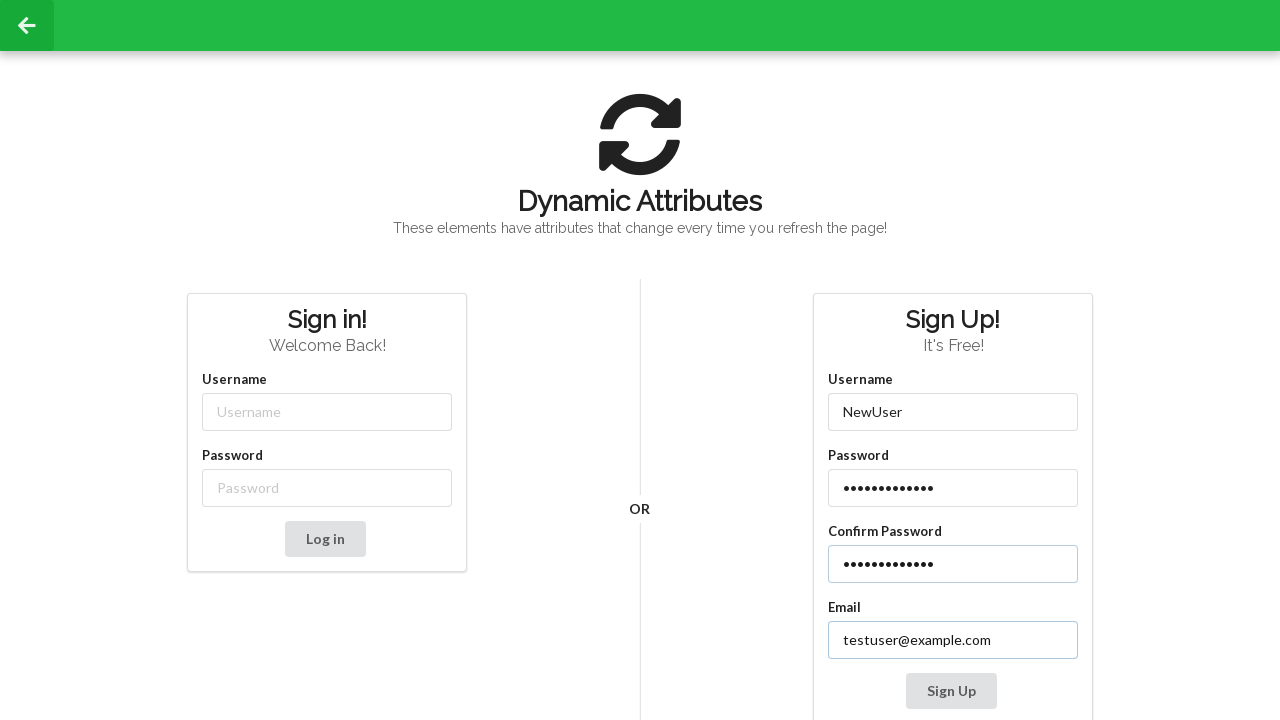

Clicked Sign Up button to submit form at (951, 691) on xpath=//button[contains(text(), 'Sign Up')]
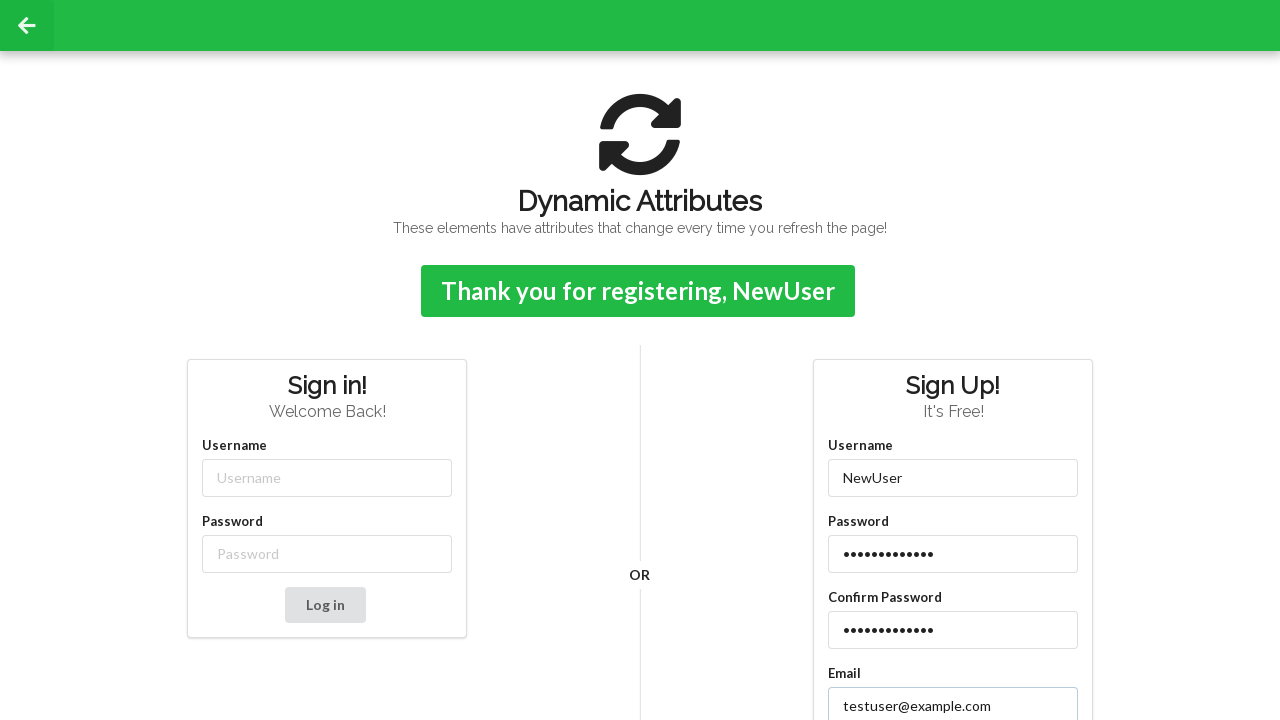

Confirmation message appeared after form submission
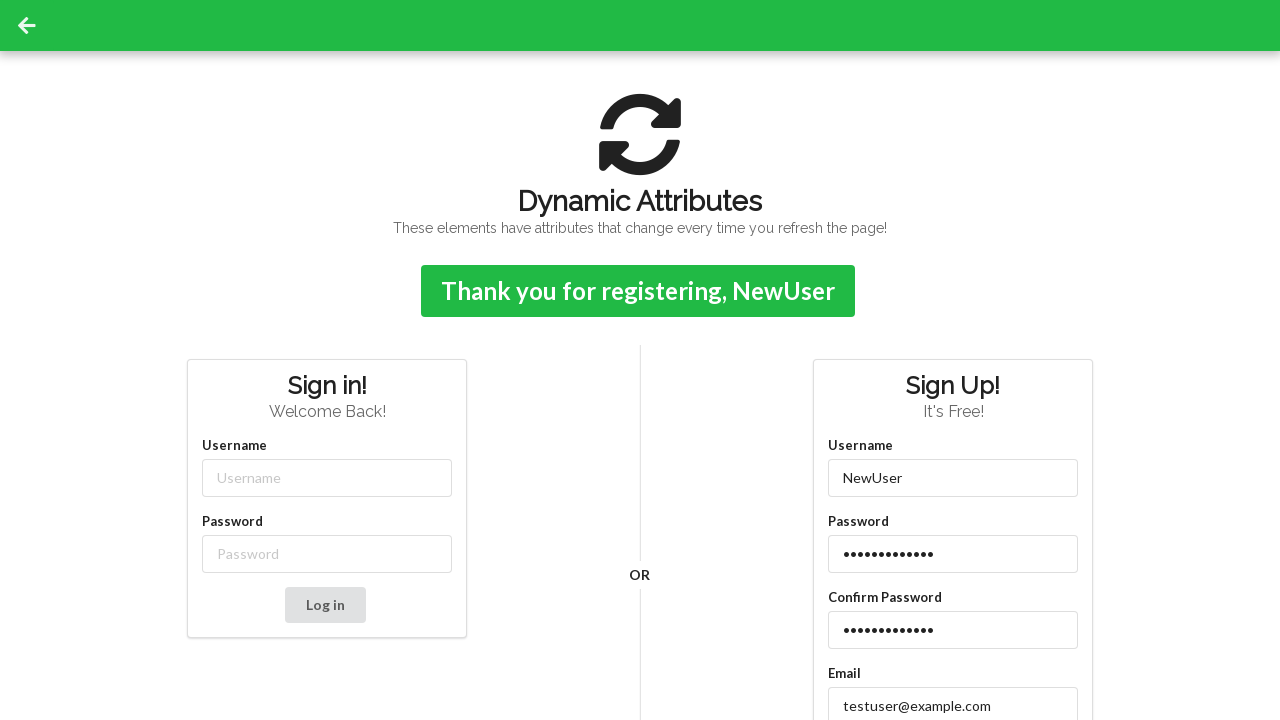

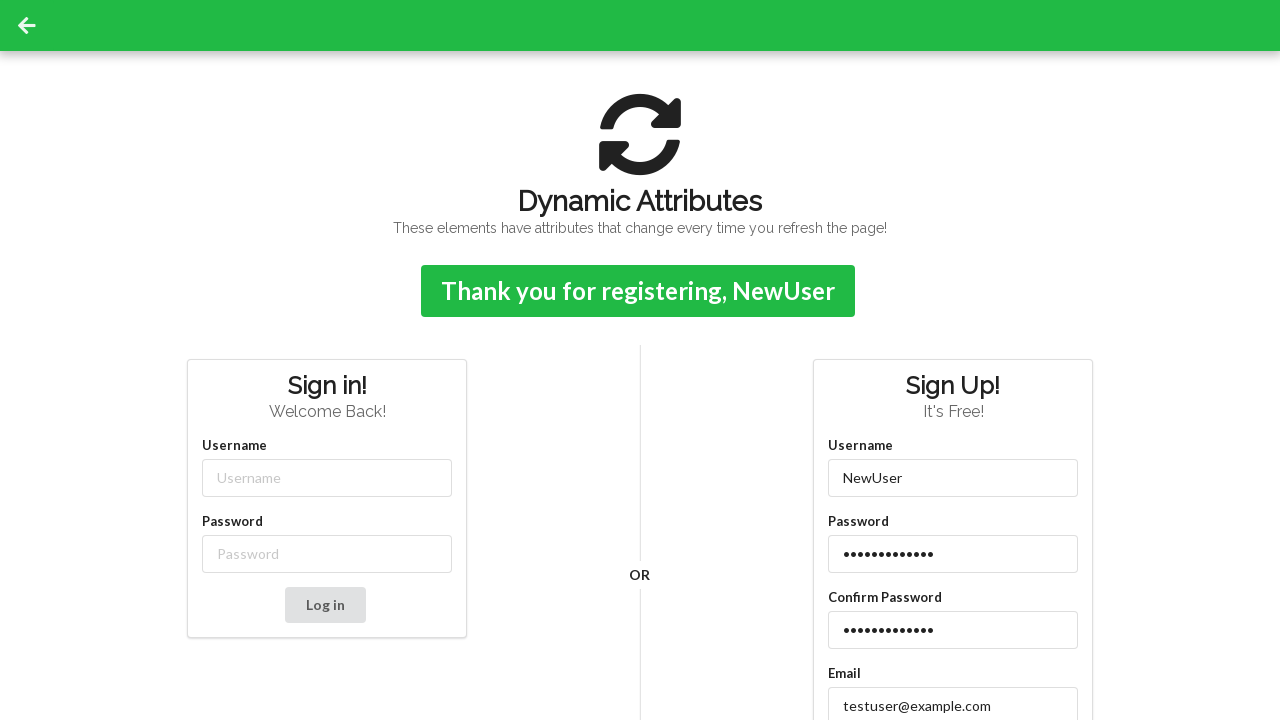